Navigates to Testim.io software testing basics blog post and maximizes the browser window

Starting URL: https://www.testim.io/blog/software-testing-basics/

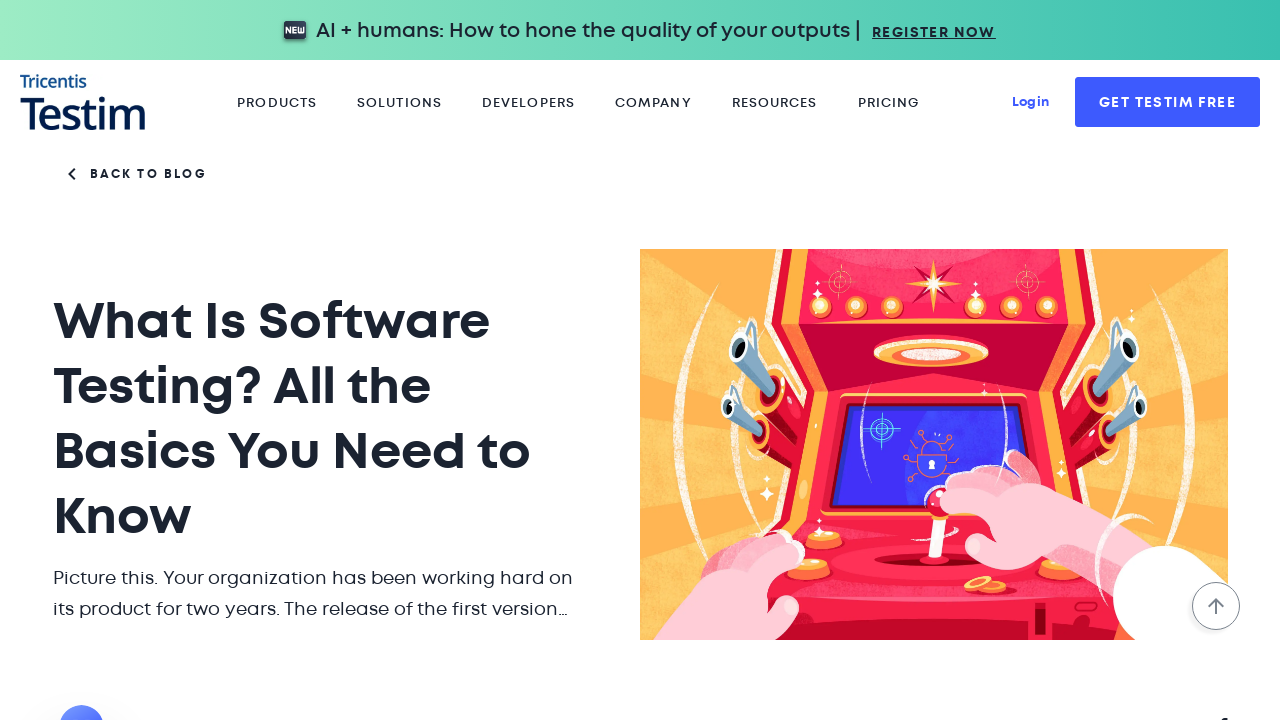

Maximized browser window to 1920x1080
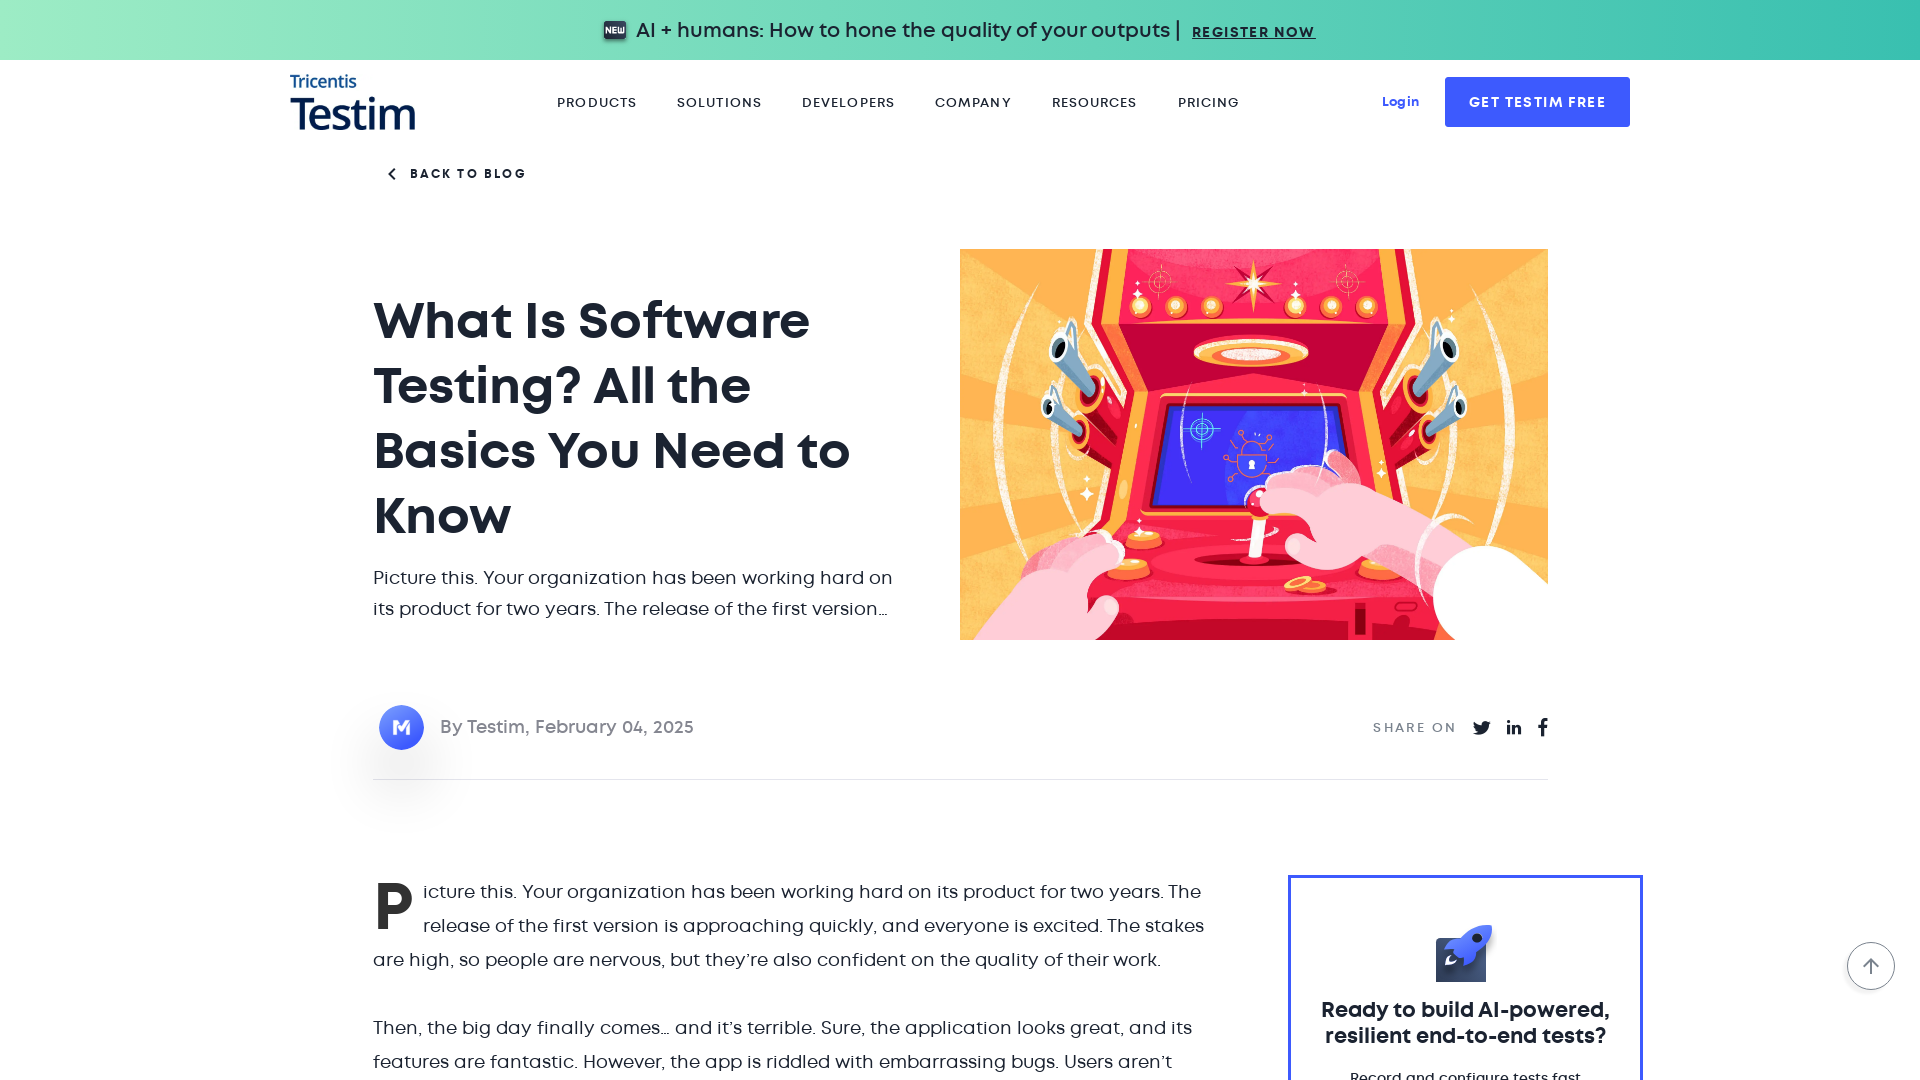

Navigated to Testim.io software testing basics blog post
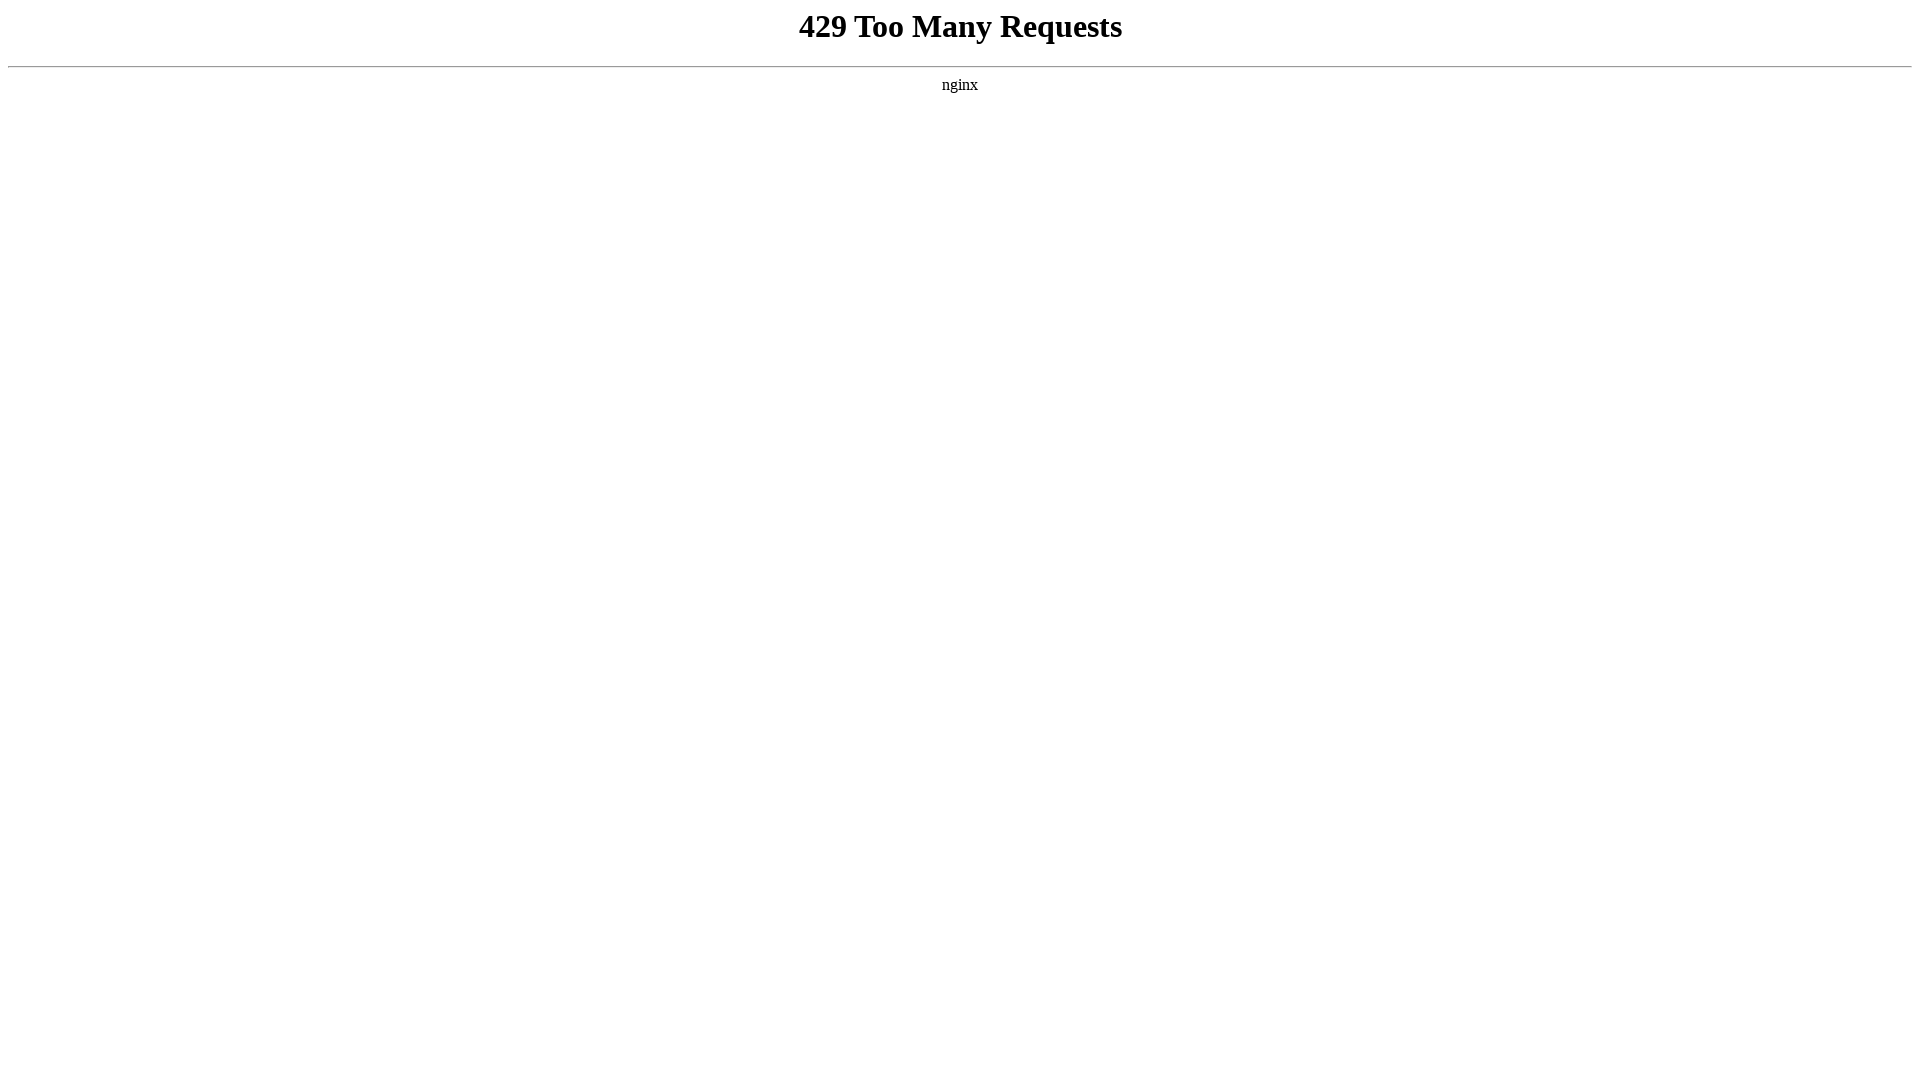

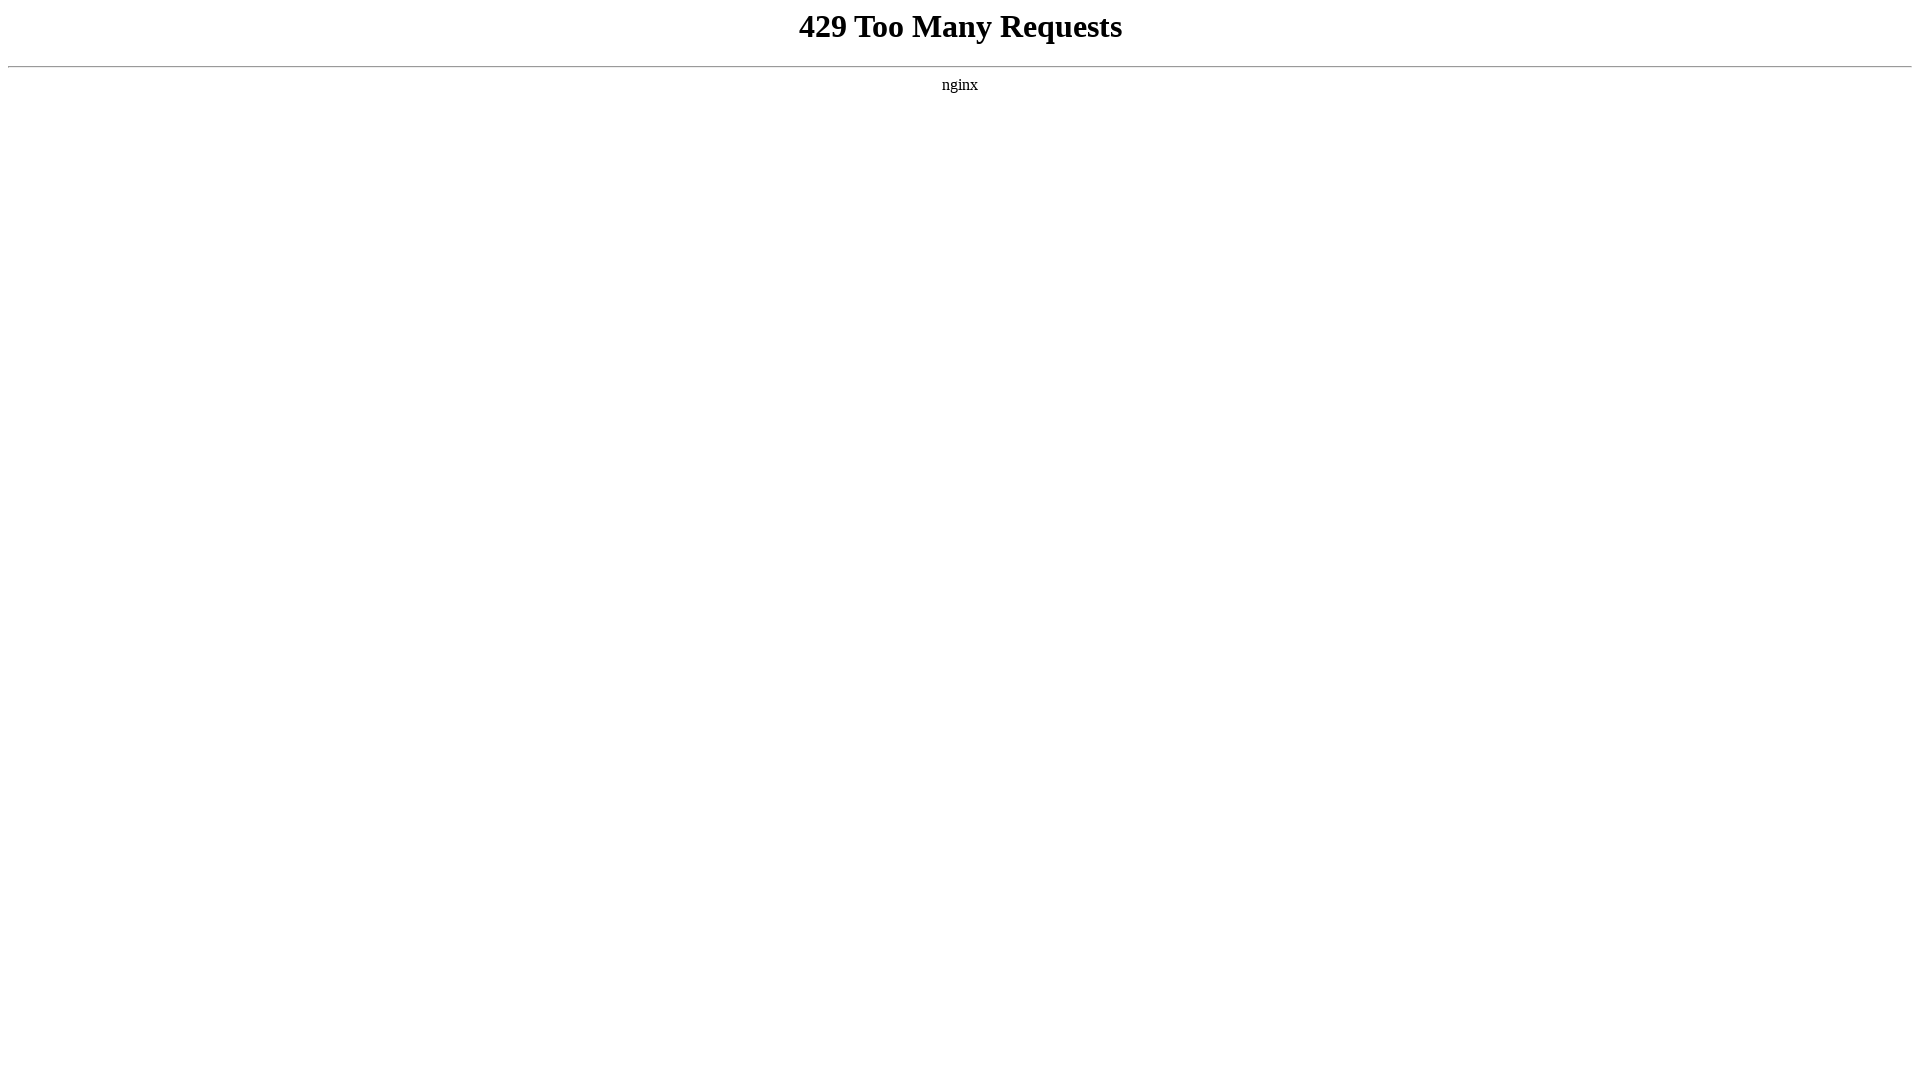